Tests double-click functionality by double-clicking a button and verifying the response text

Starting URL: https://automationfc.github.io/basic-form/index.html

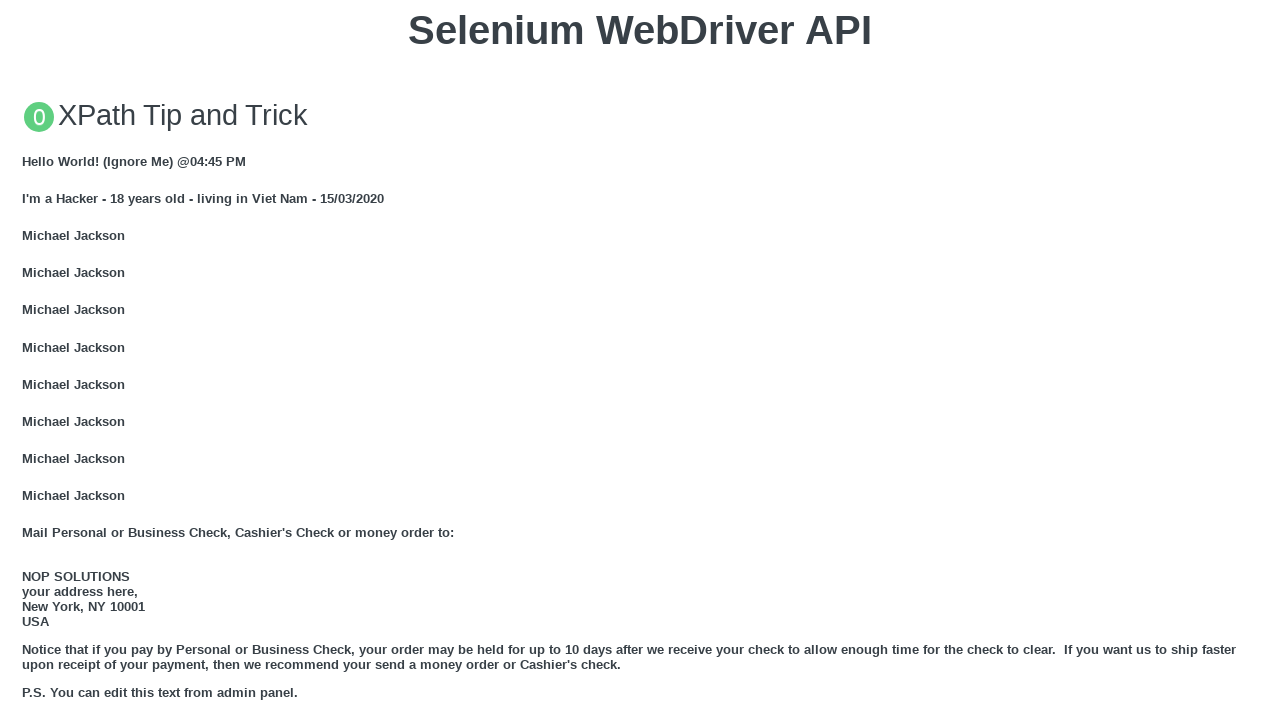

Located double-click button element
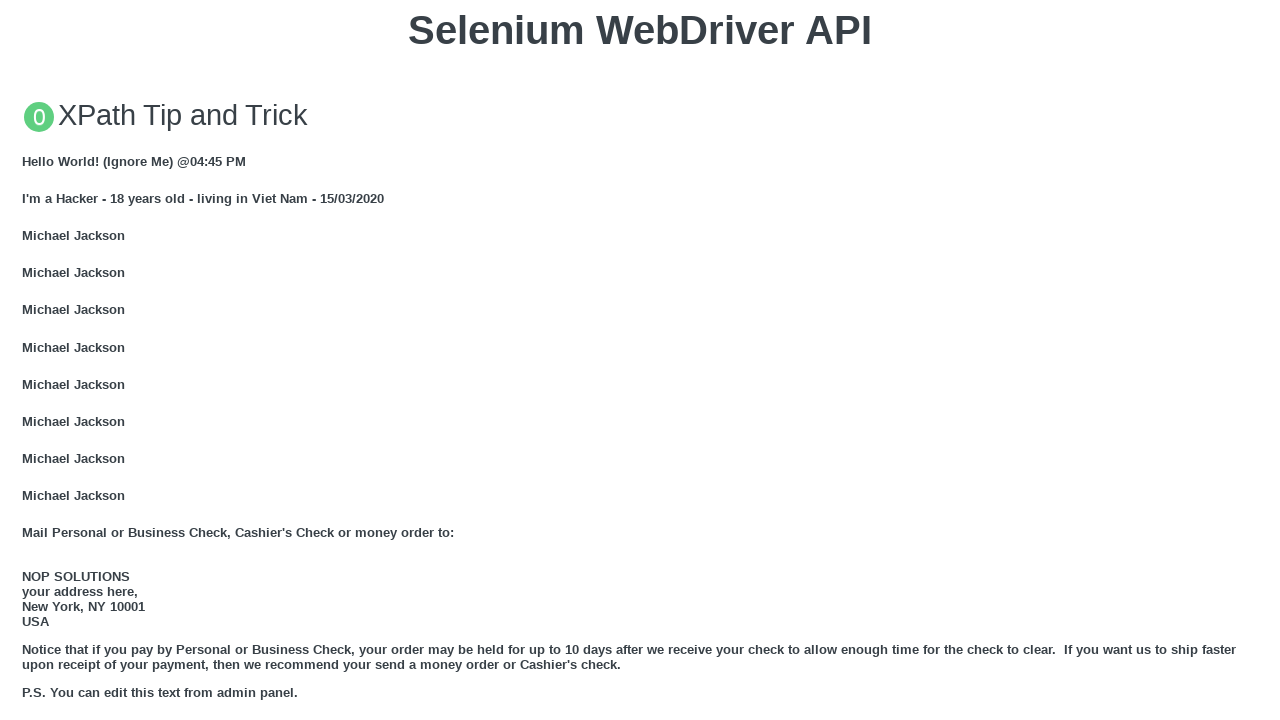

Scrolled button into view
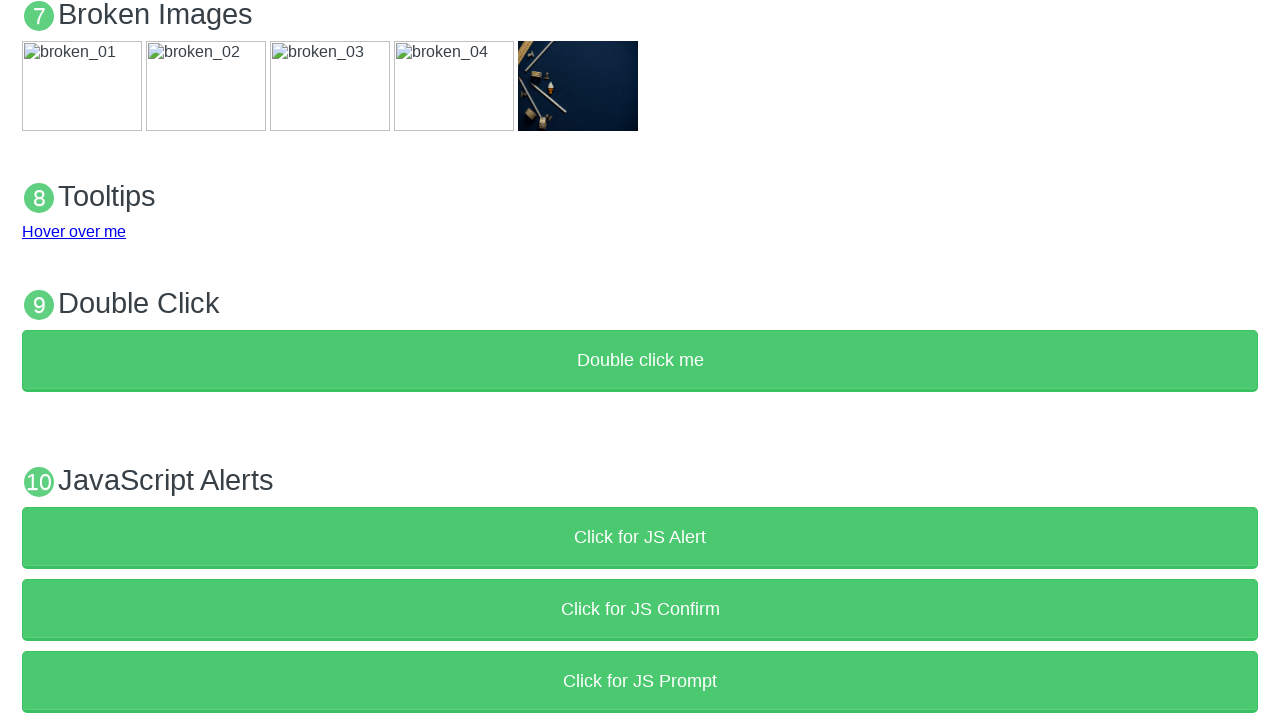

Double-clicked the button at (640, 361) on button[ondblclick='doubleClickMe()']
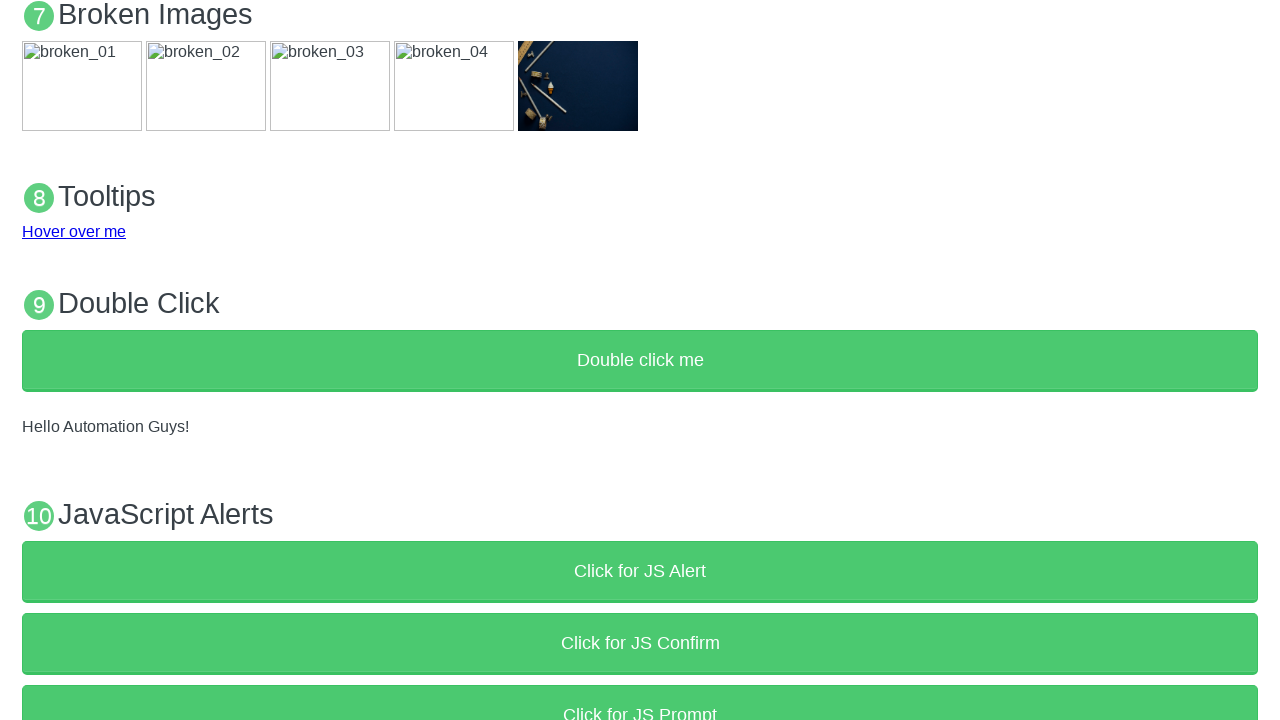

Verified response text matches expected value 'Hello Automation Guys!'
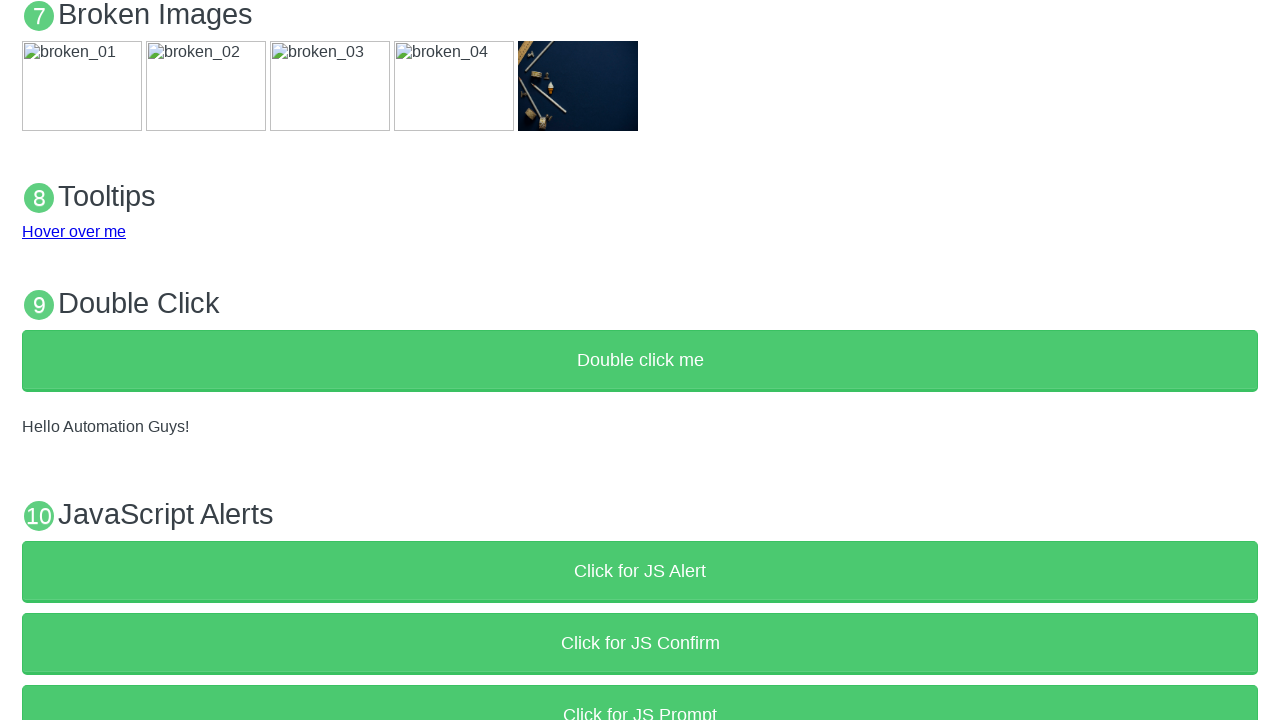

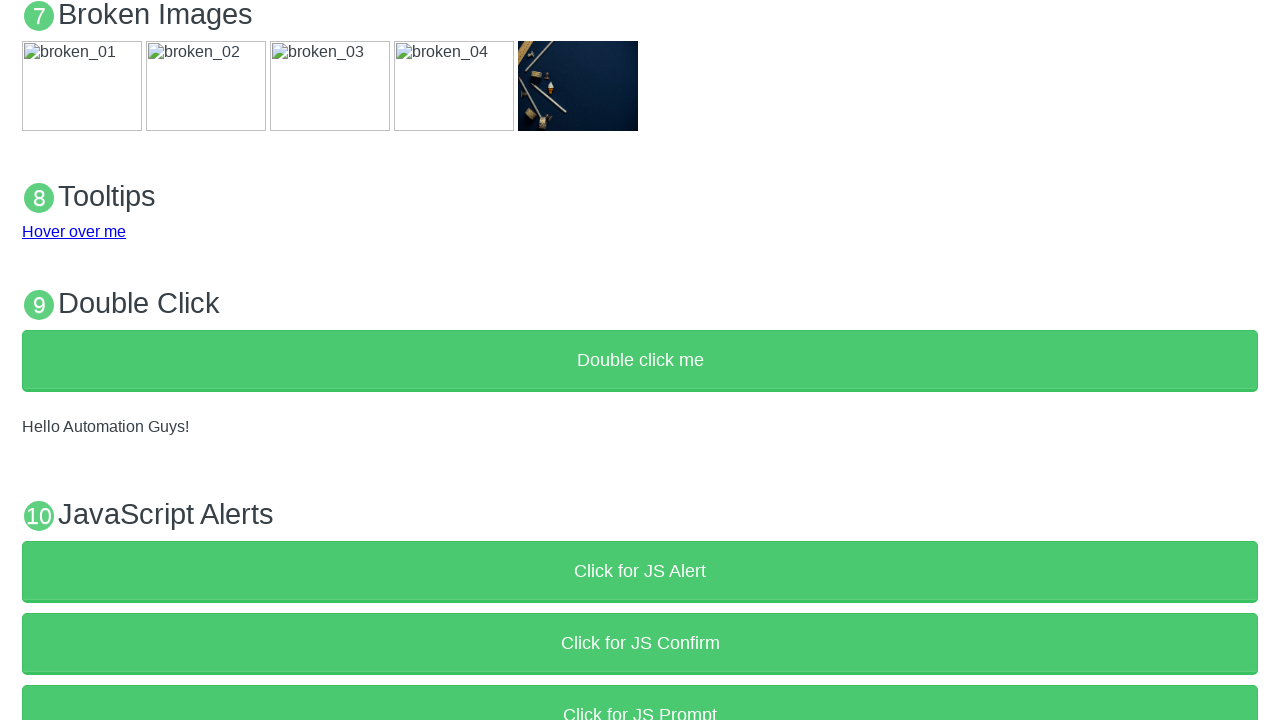